Tests right-clicking to open a context menu, hovering over an option, and clicking it

Starting URL: http://swisnl.github.io/jQuery-contextMenu/demo.html

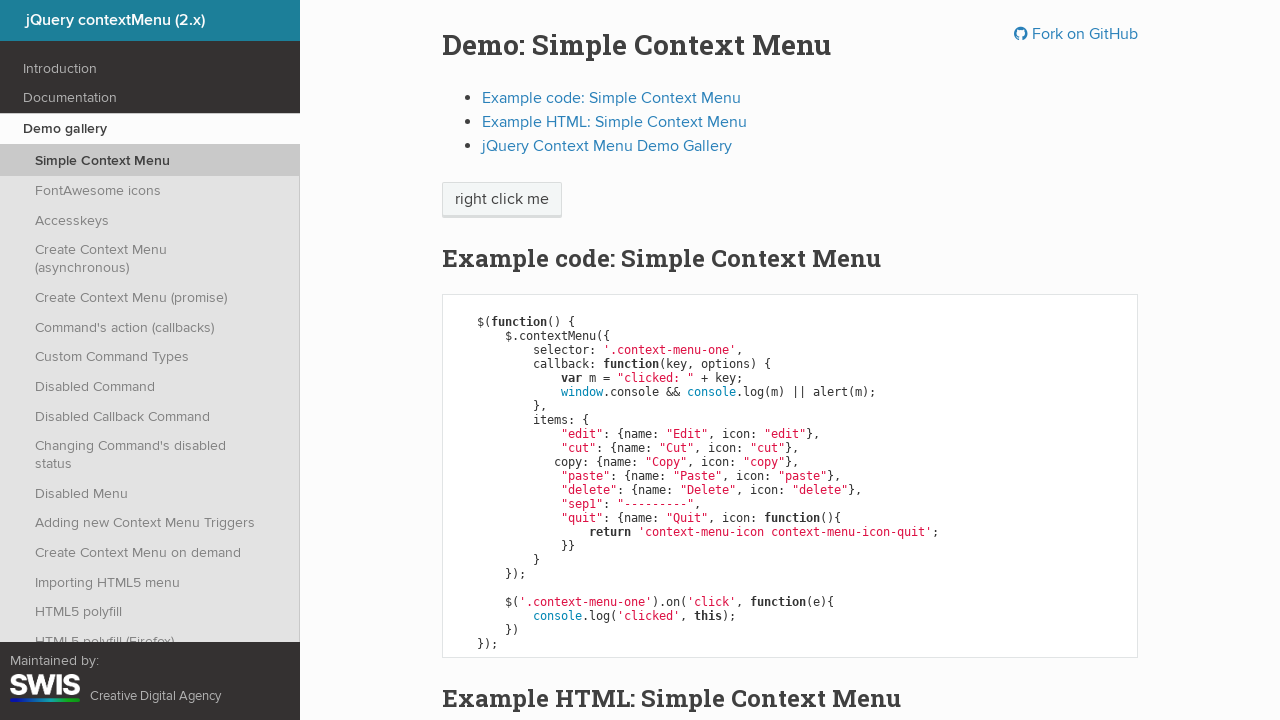

Right-clicked on context menu element to open menu at (502, 200) on span.context-menu-one
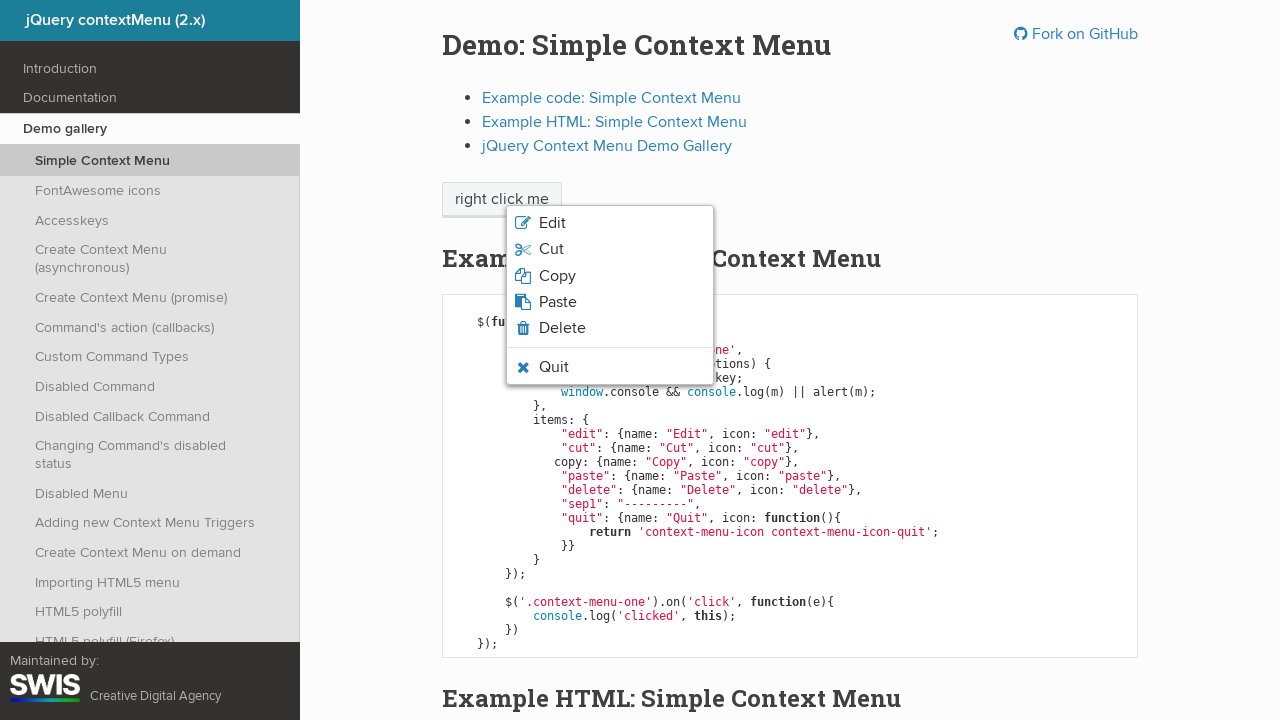

Hovered over Paste option in context menu at (610, 302) on li.context-menu-icon-paste
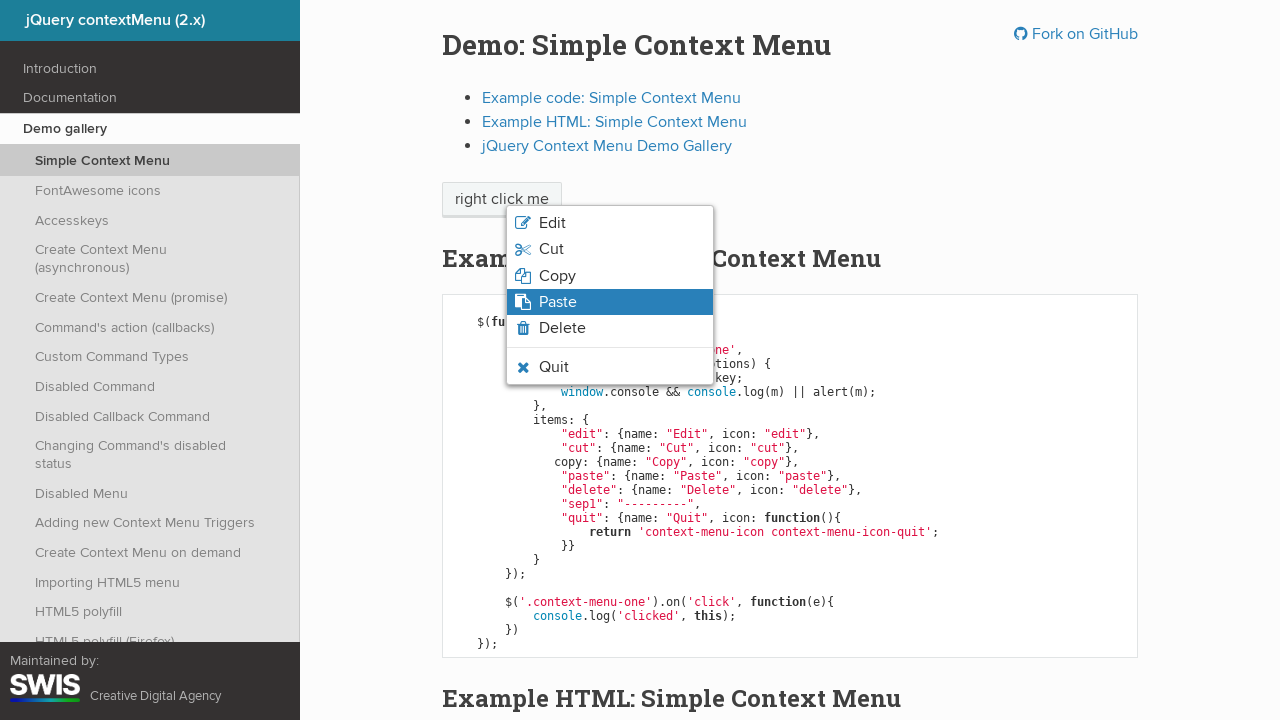

Verified Paste option is visible with hover state
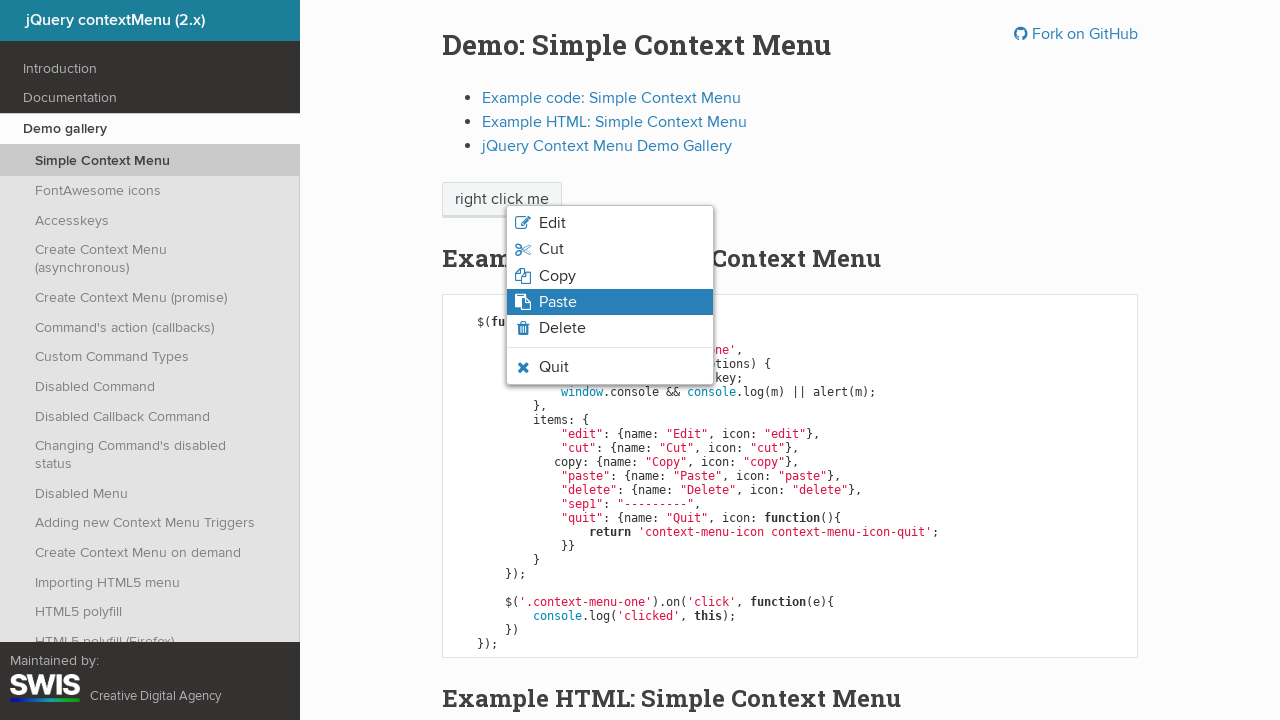

Clicked on Paste option in context menu at (610, 302) on li.context-menu-icon-paste
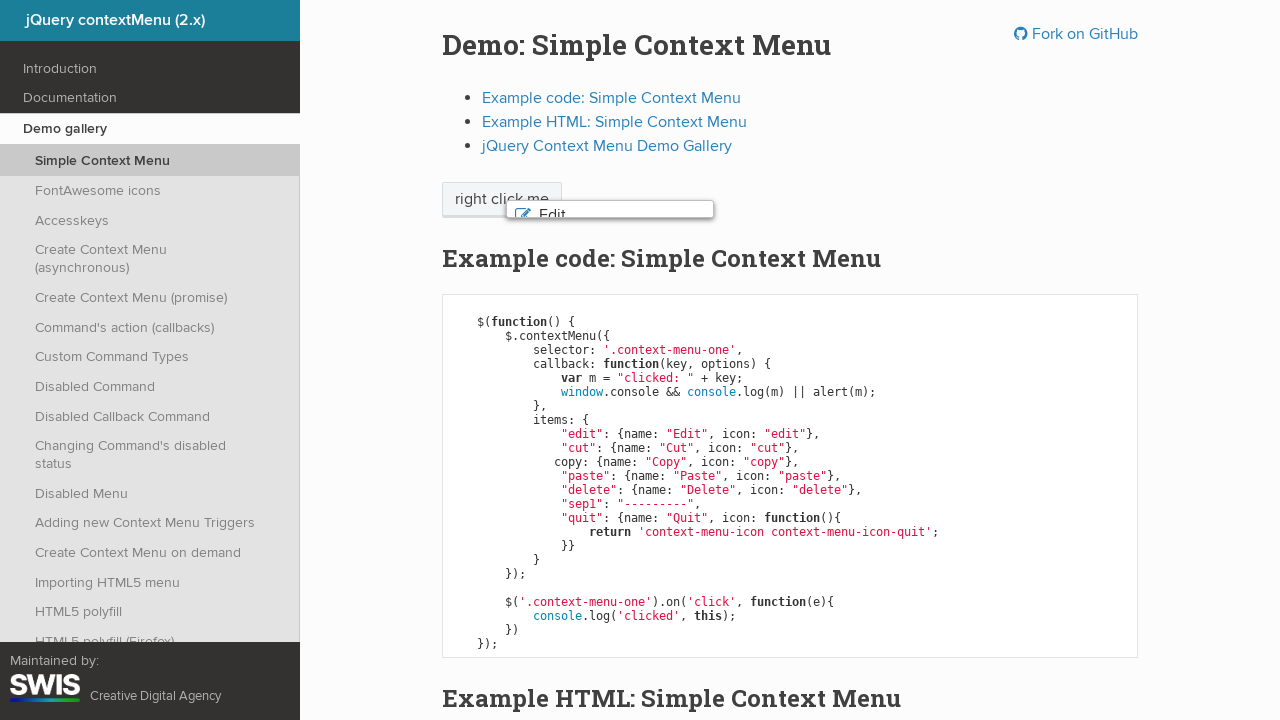

Alert dialog accepted
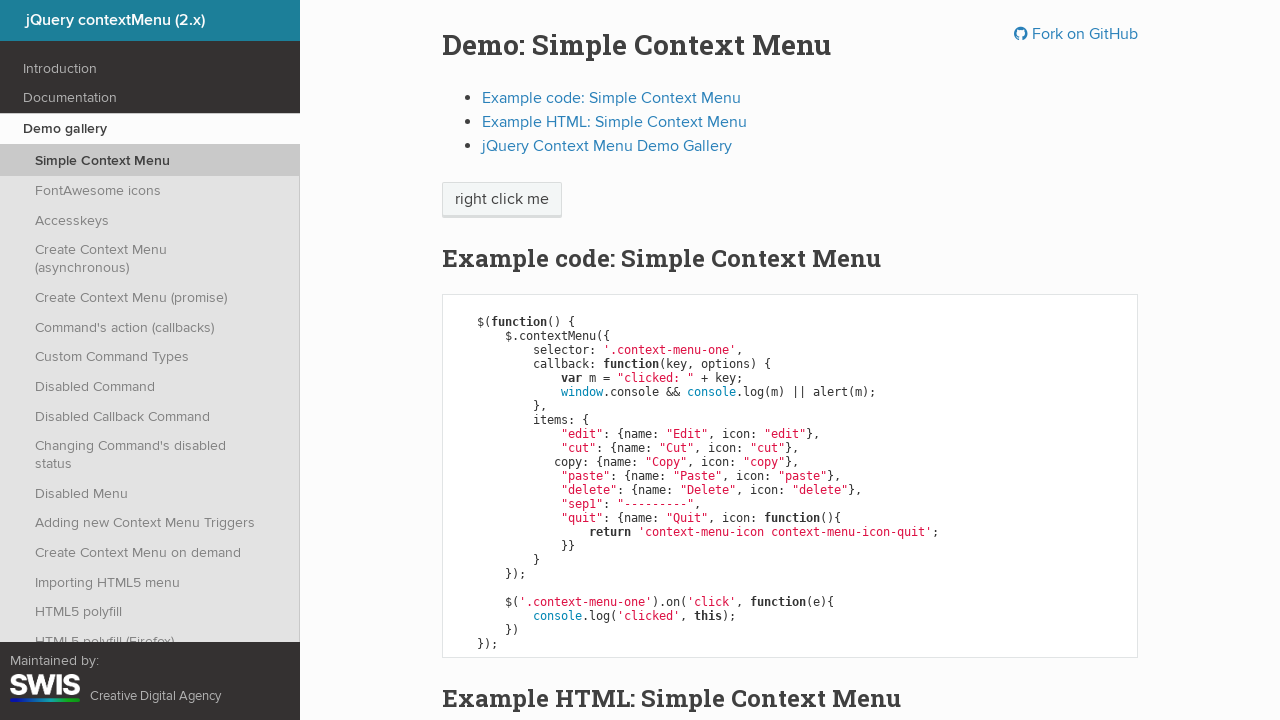

Verified context menu is closed and Paste option is no longer visible
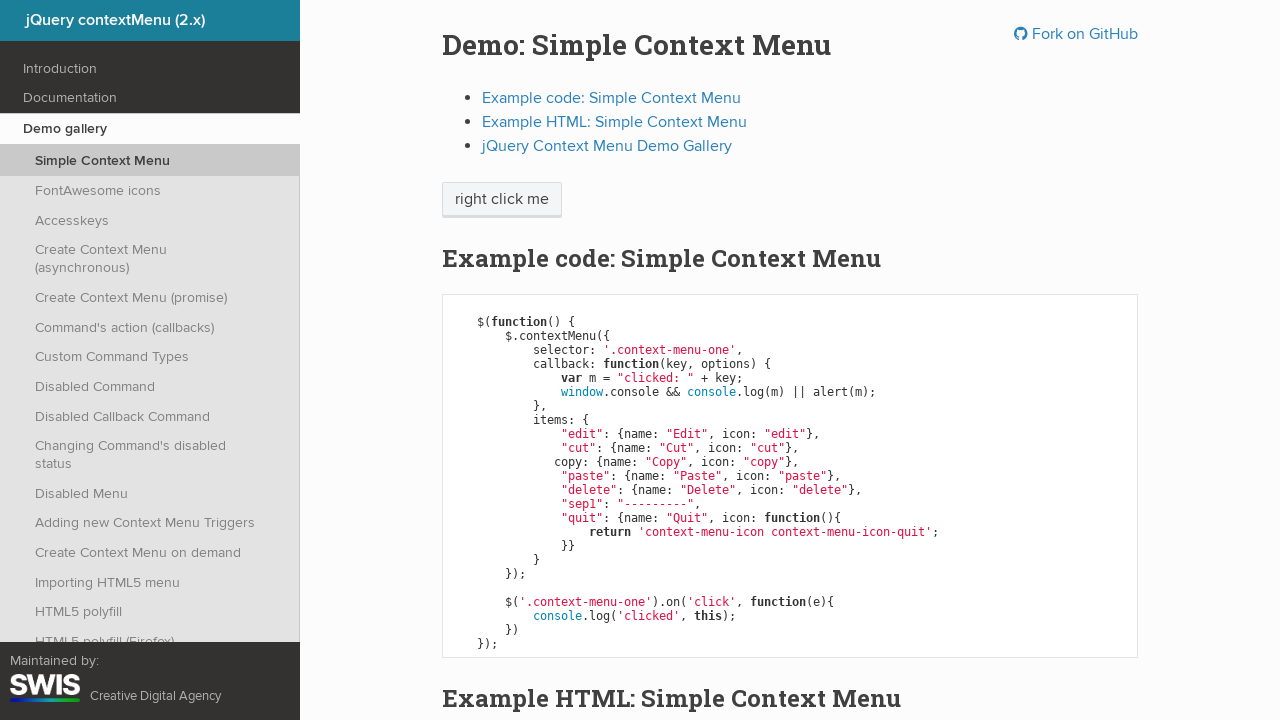

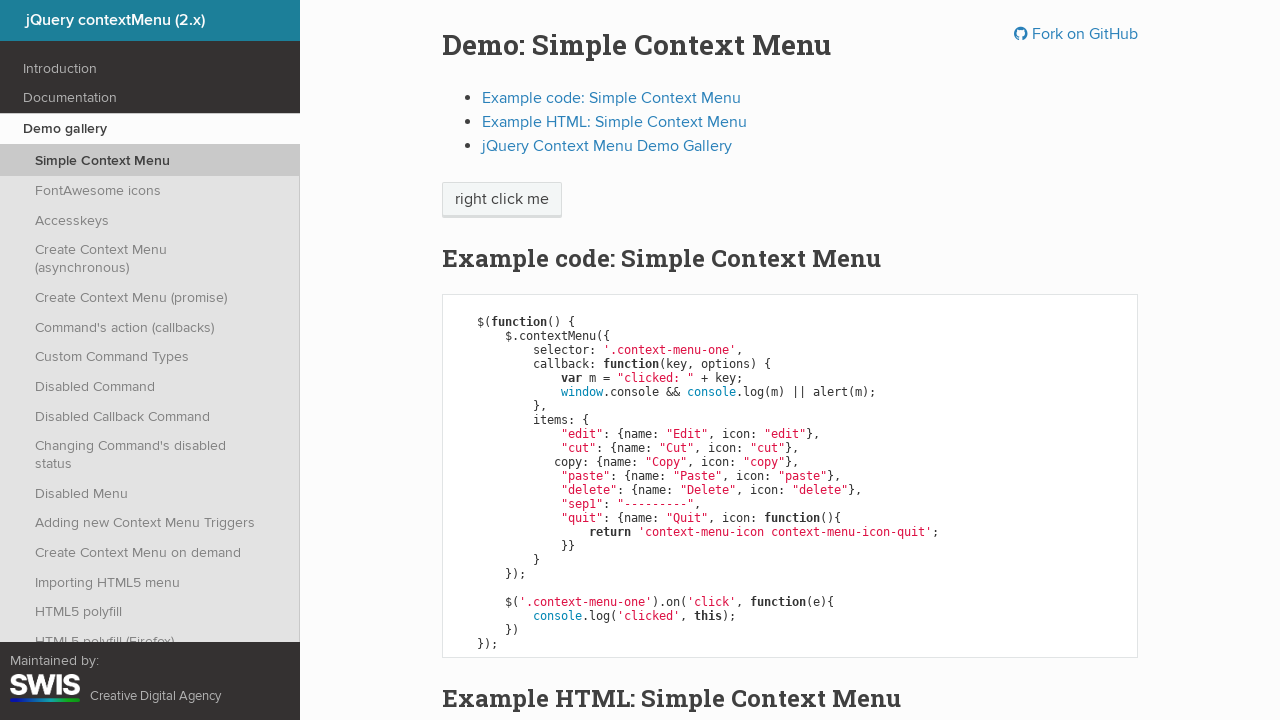